Tests various JavaScript event handlers by clicking buttons and performing different mouse and keyboard actions to trigger all events on the page

Starting URL: https://testpages.herokuapp.com/styled/events/javascript-events.html

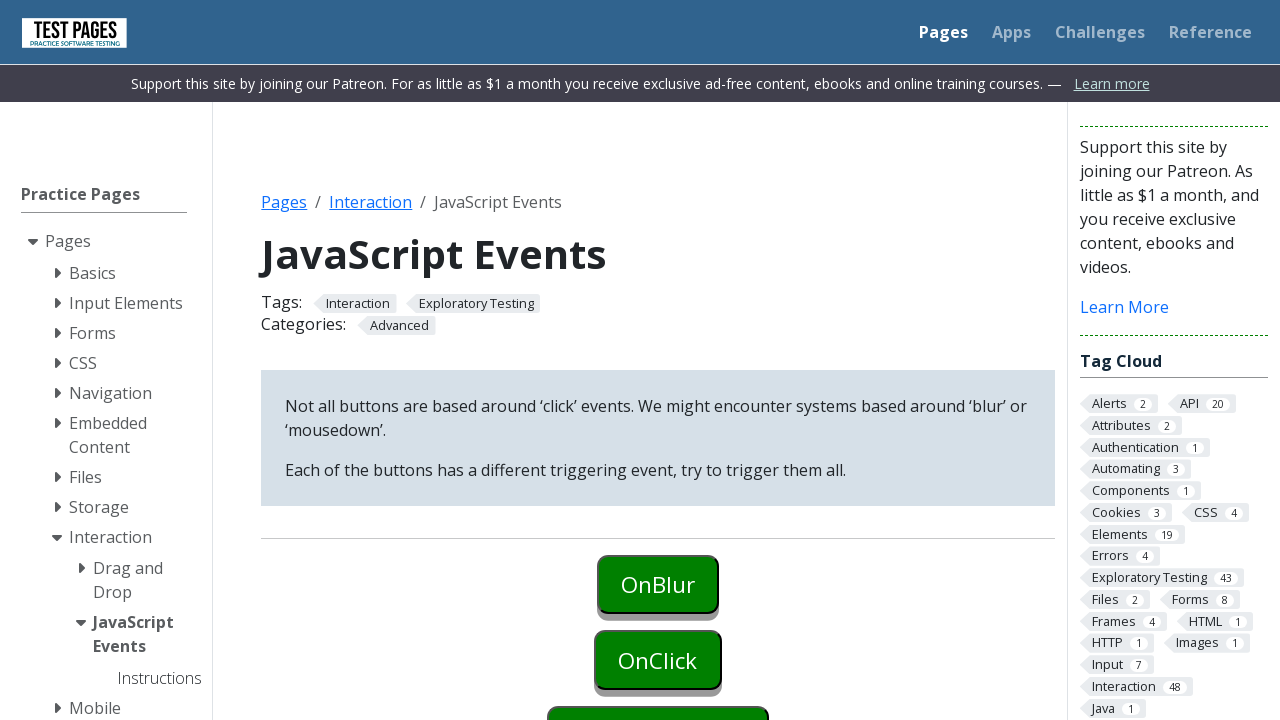

Clicked the onblur button at (658, 584) on #onblur
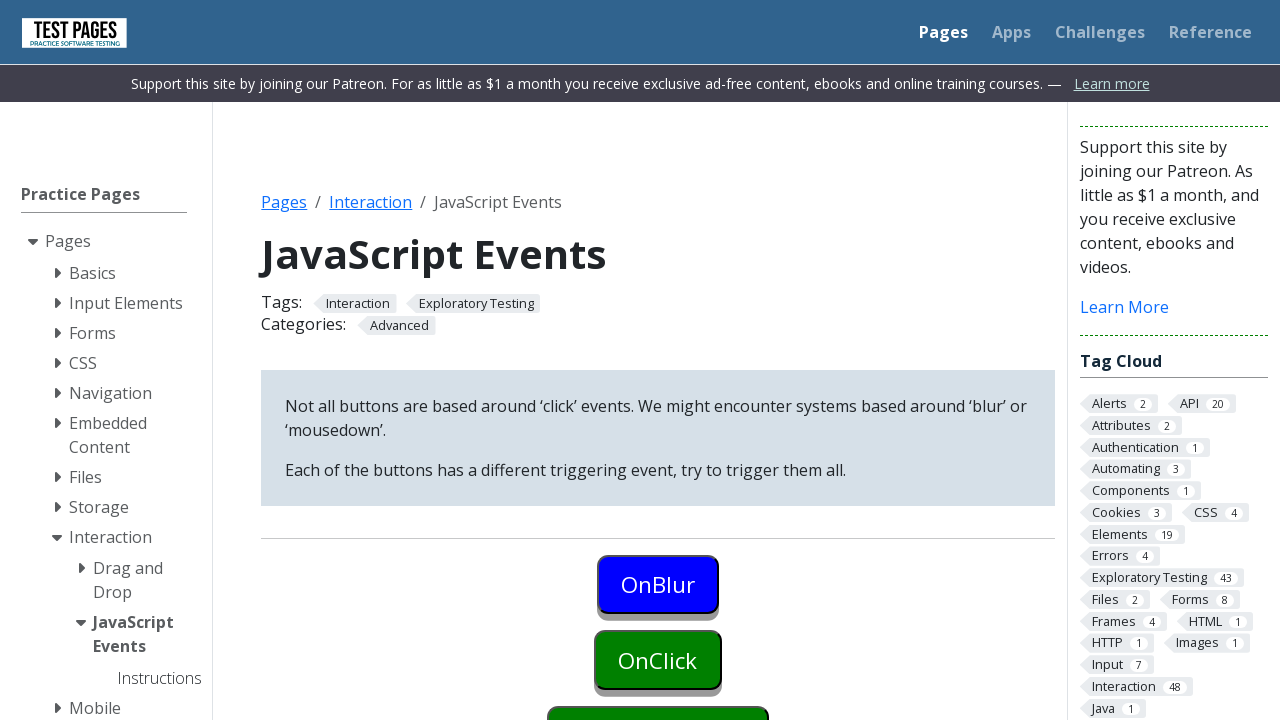

Clicked the onclick button (first click) at (658, 660) on #onclick
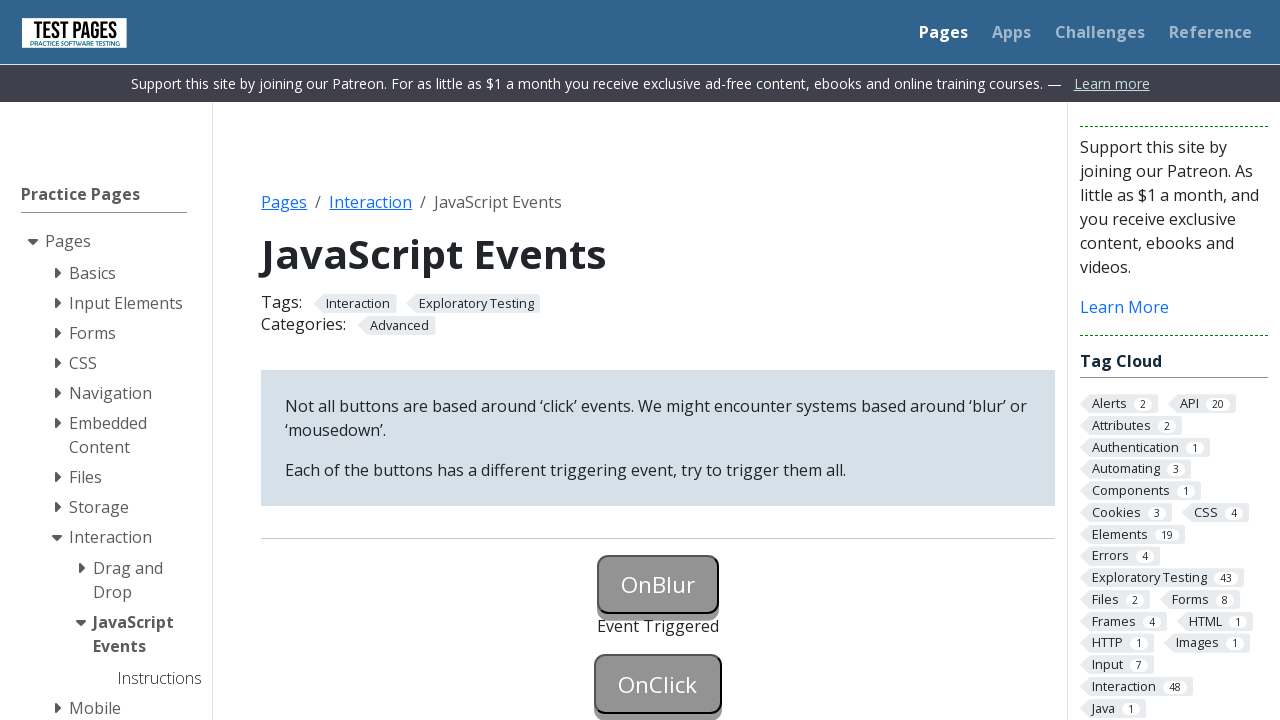

Clicked the onclick button (second click) at (658, 684) on #onclick
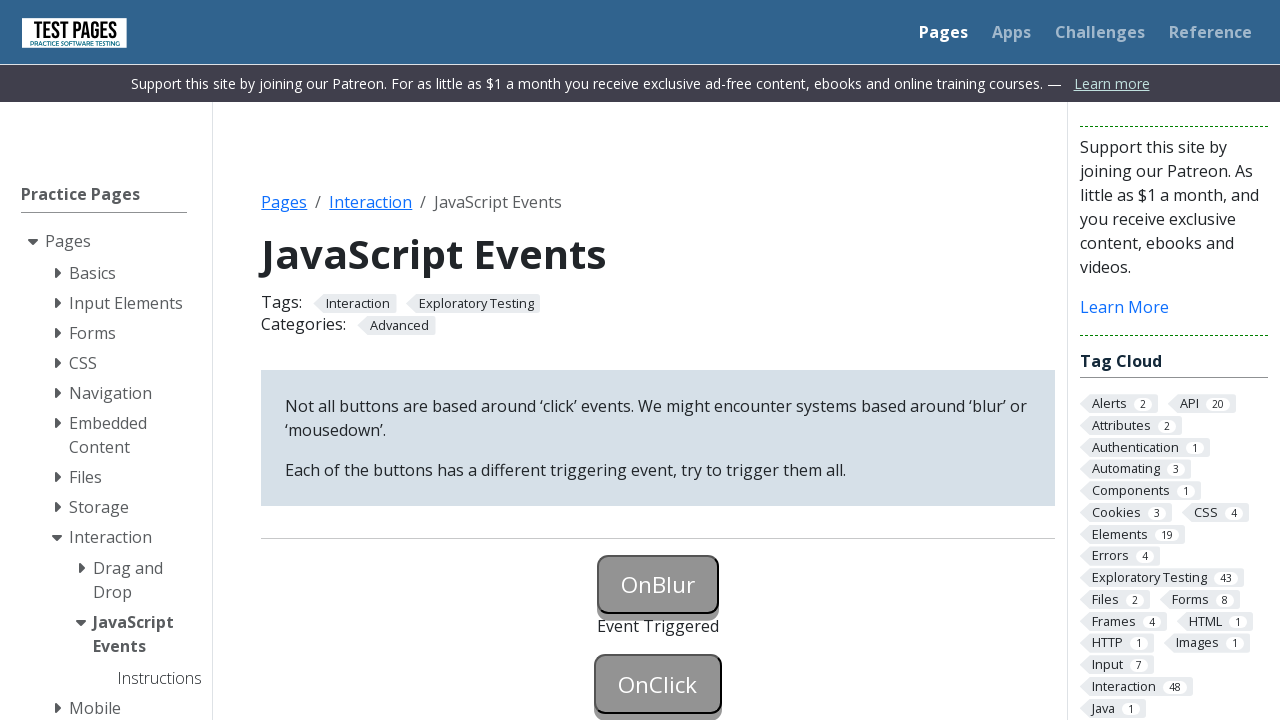

Right-clicked the oncontextmenu button at (658, 360) on #oncontextmenu
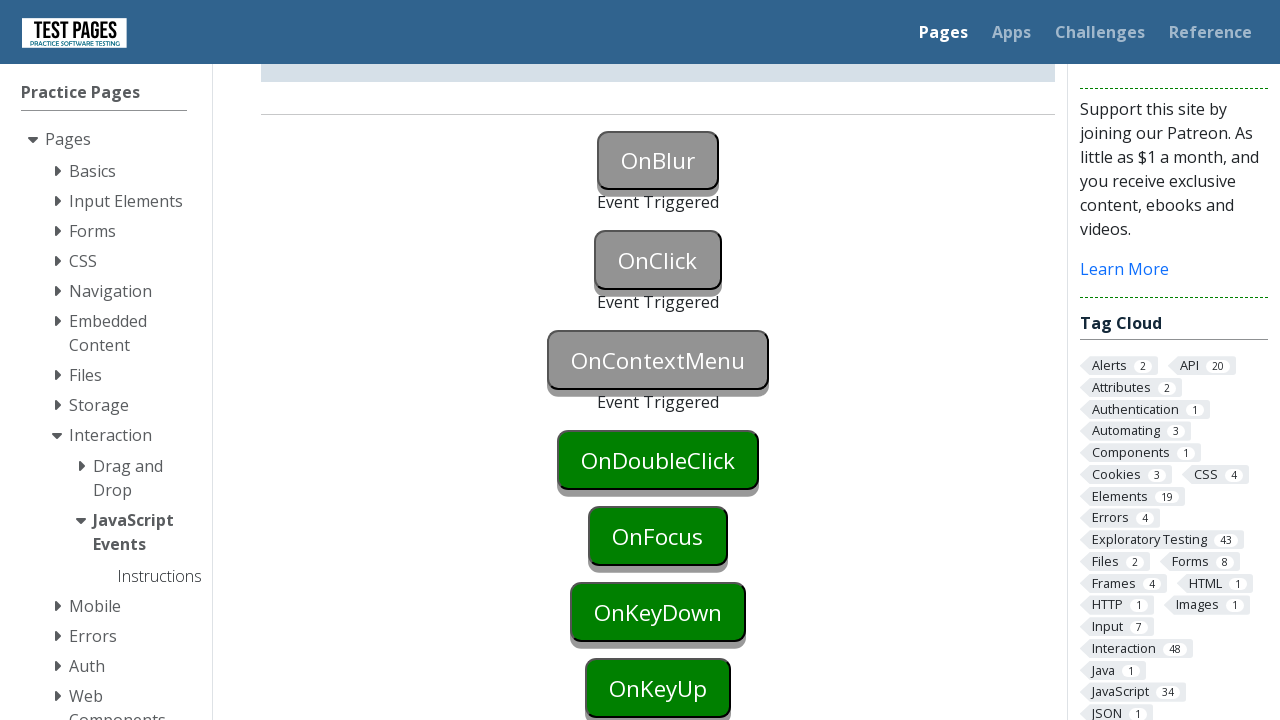

Double-clicked the ondoubleclick button at (658, 460) on #ondoubleclick
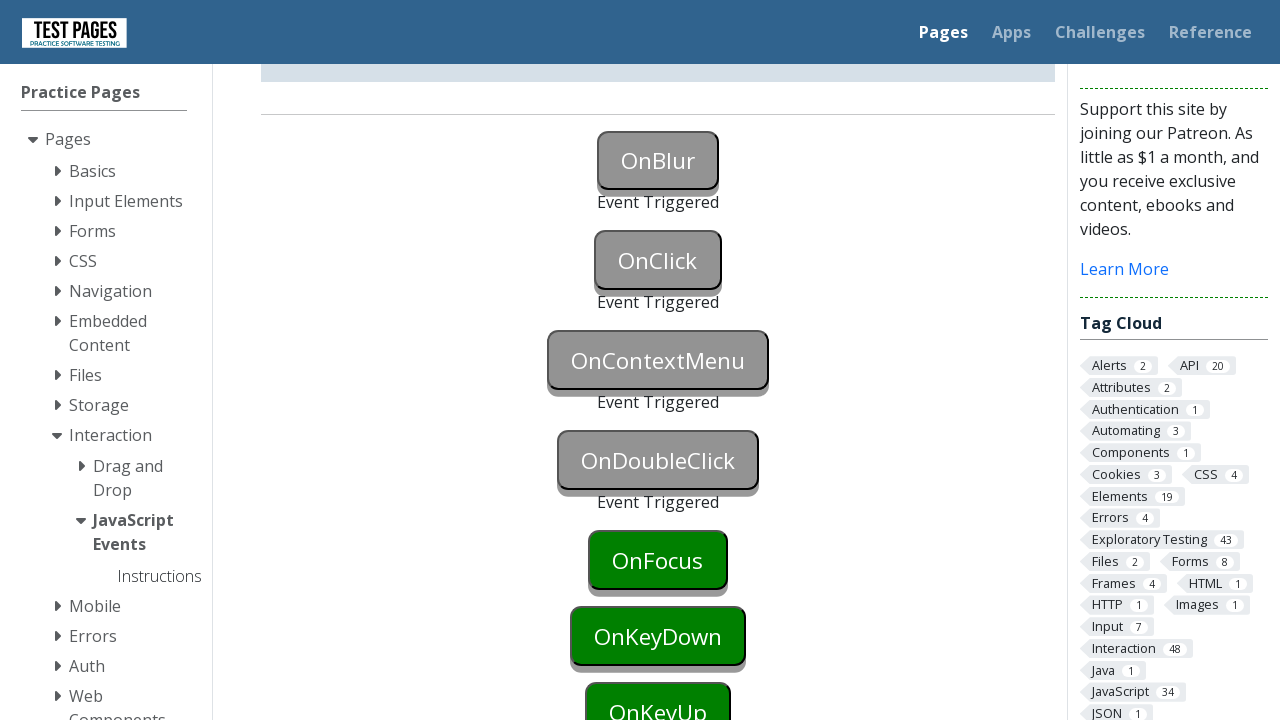

Clicked the onfocus button at (658, 560) on #onfocus
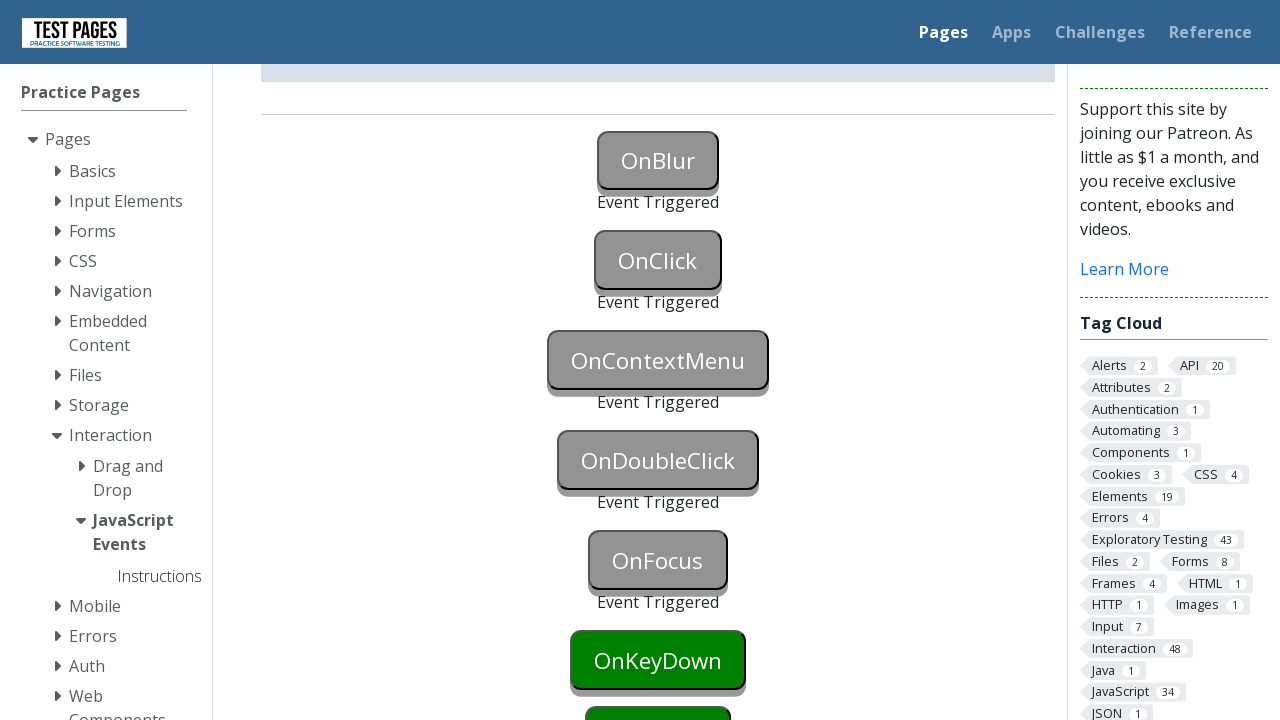

Clicked the onkeydown button at (658, 660) on #onkeydown
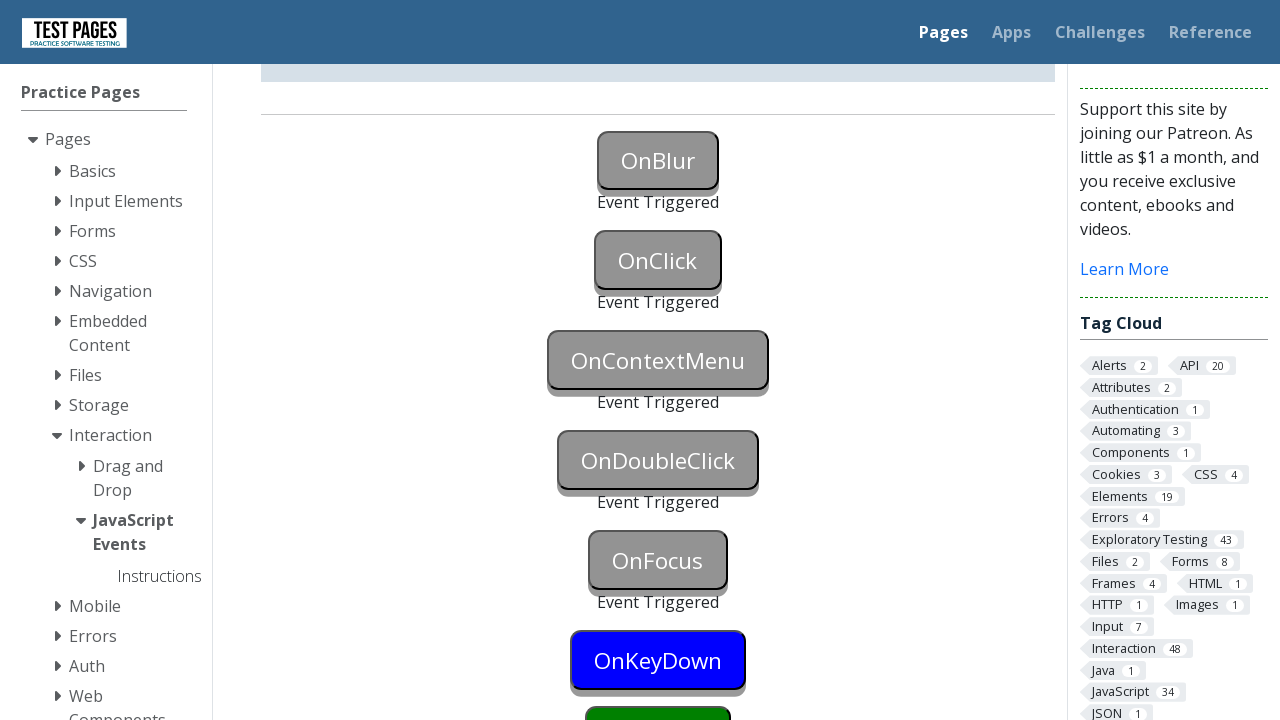

Pressed Enter key for onkeydown event
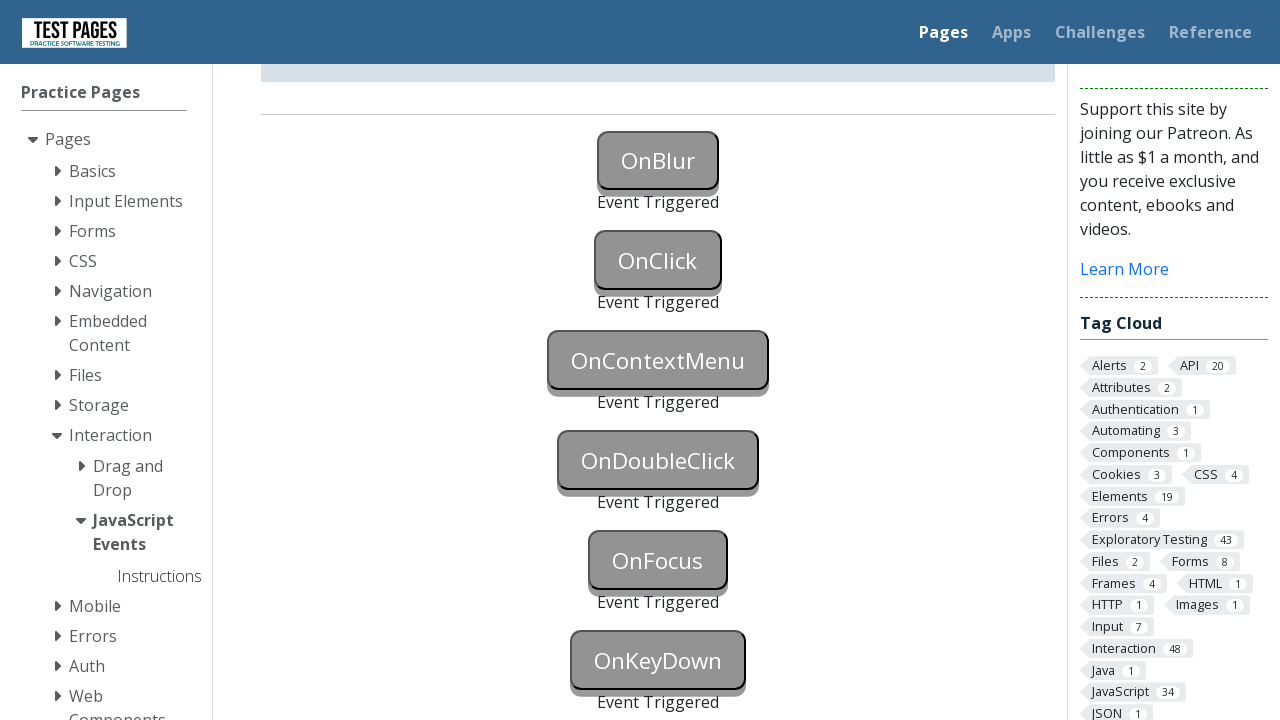

Clicked the onkeyup button at (658, 360) on #onkeyup
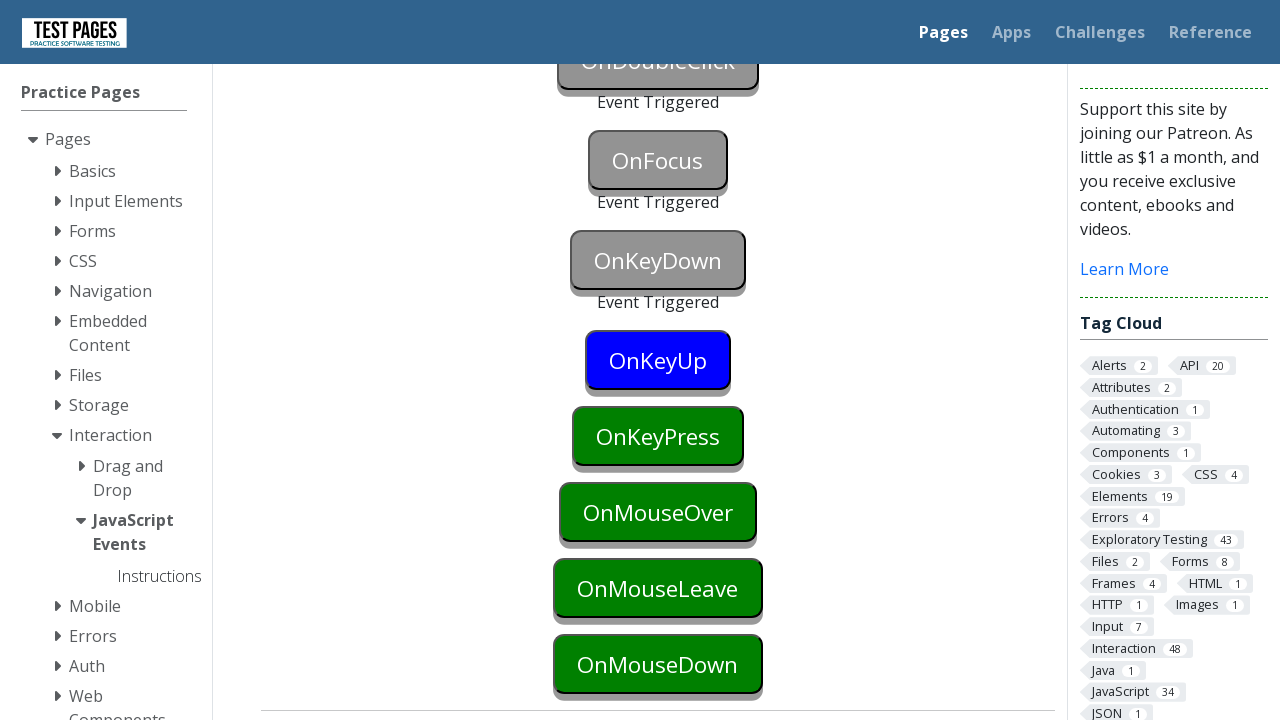

Pressed Enter key for onkeyup event
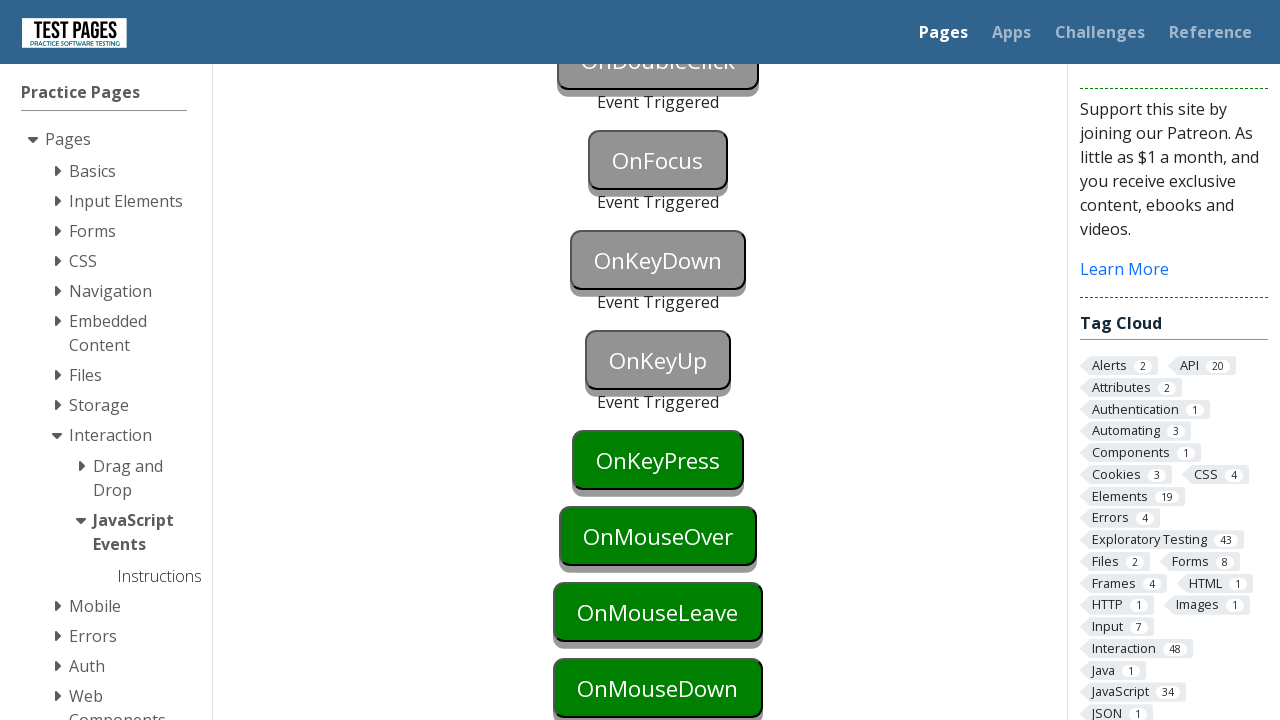

Clicked the onkeypress button at (658, 460) on #onkeypress
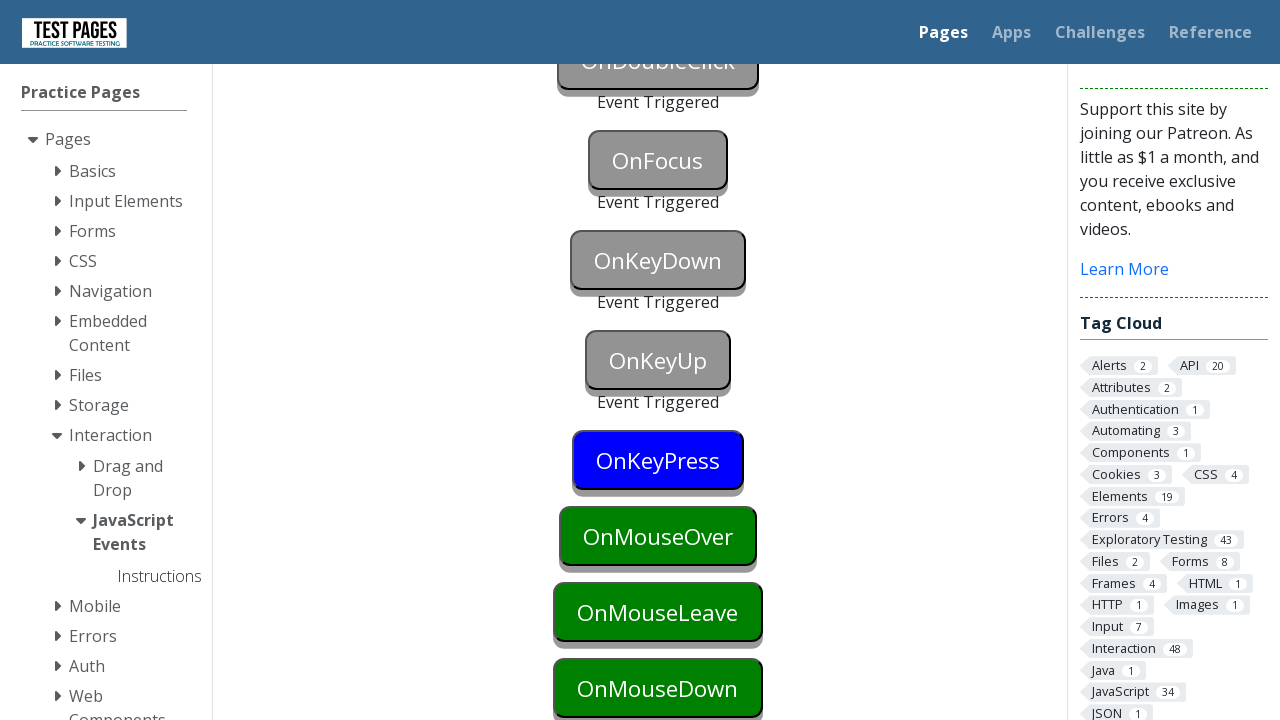

Pressed Enter key for onkeypress event
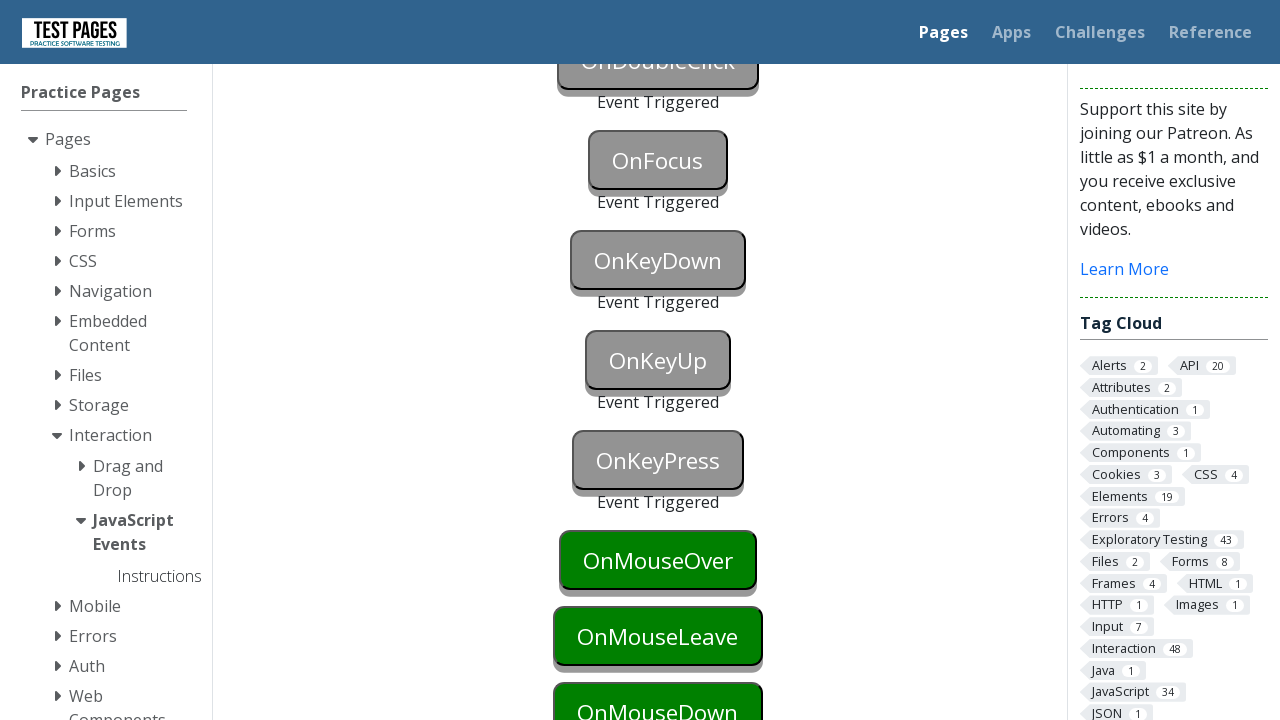

Hovered over onmouseover button at (658, 560) on #onmouseover
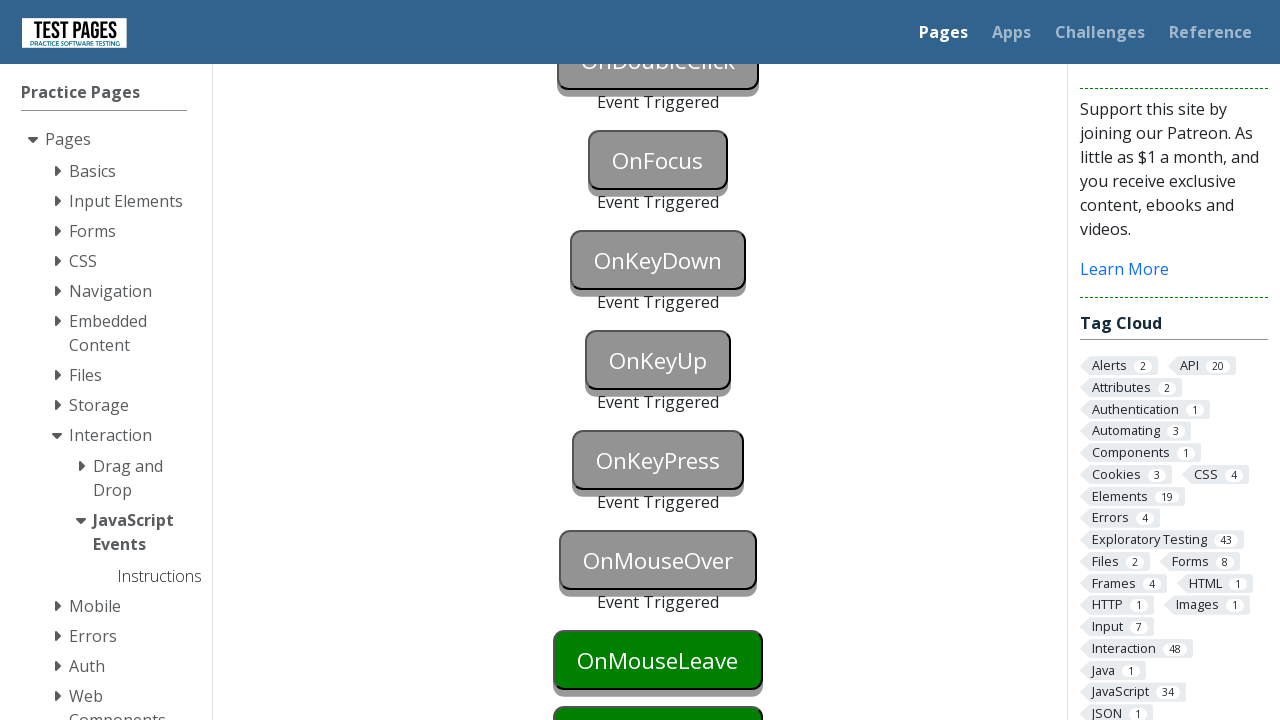

Hovered over onmouseleave button at (658, 660) on #onmouseleave
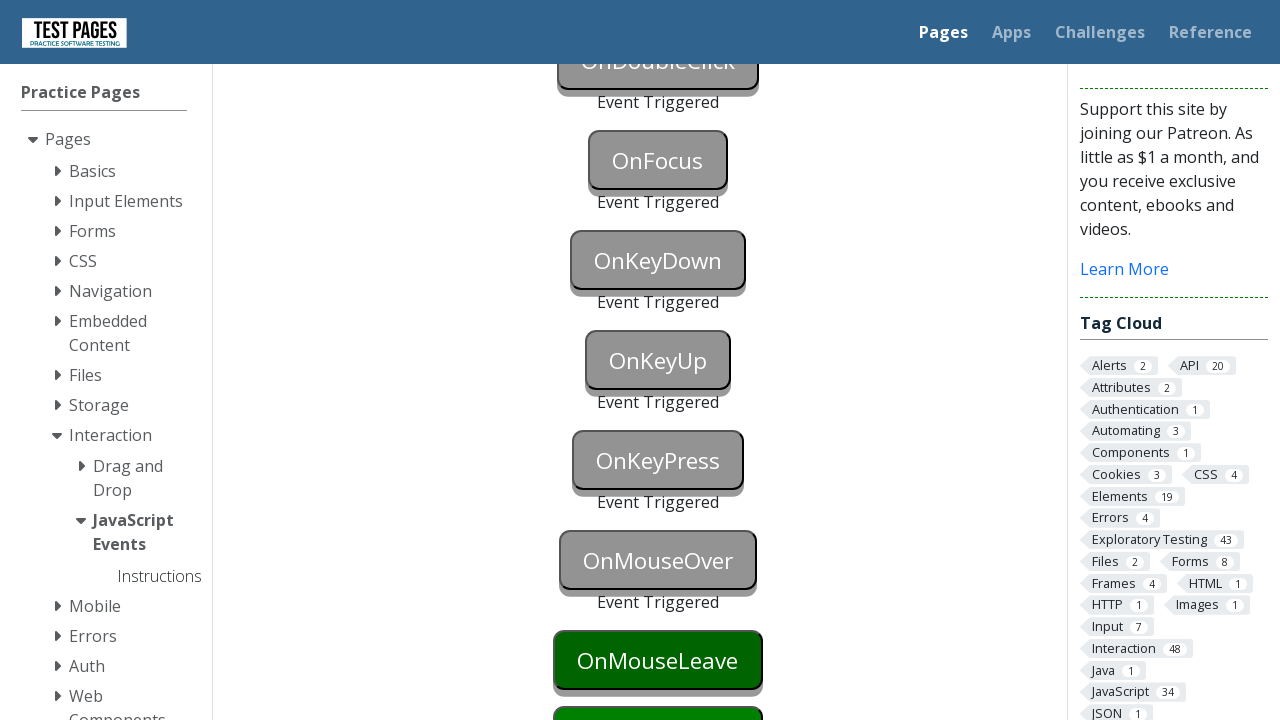

Hovered back over onmouseover button at (658, 560) on #onmouseover
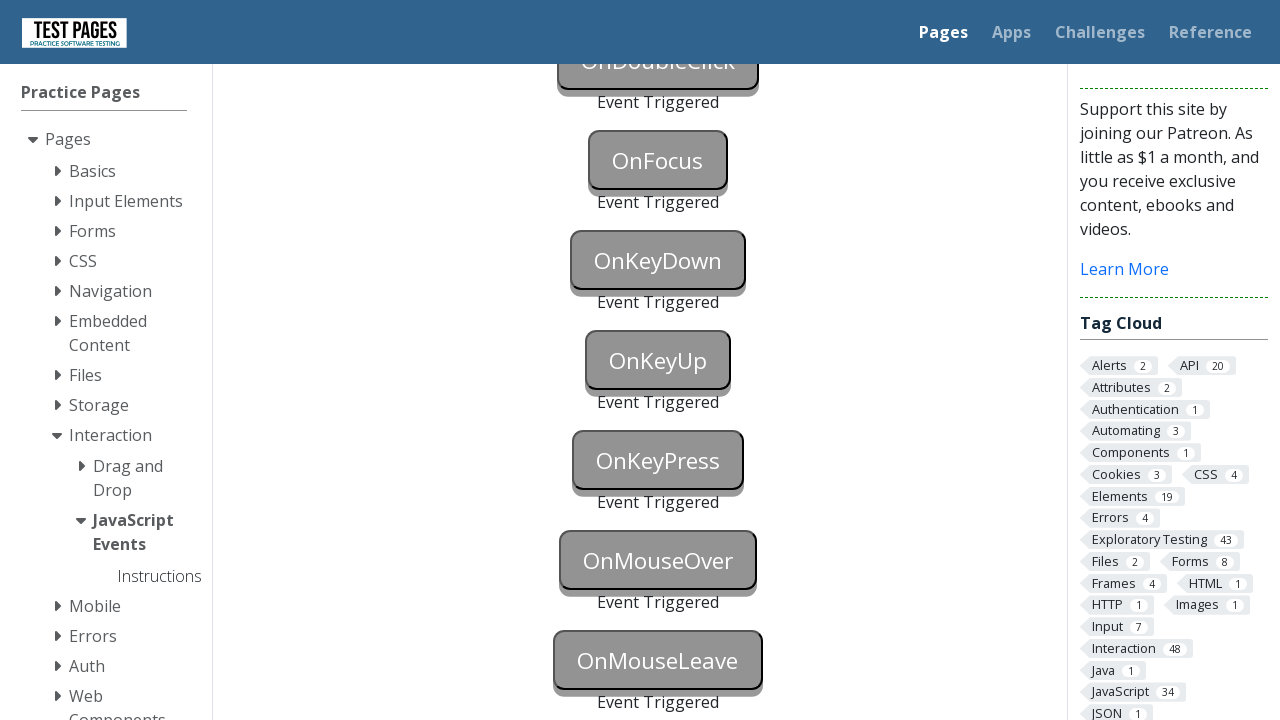

Clicked the onmousedown button at (658, 360) on #onmousedown
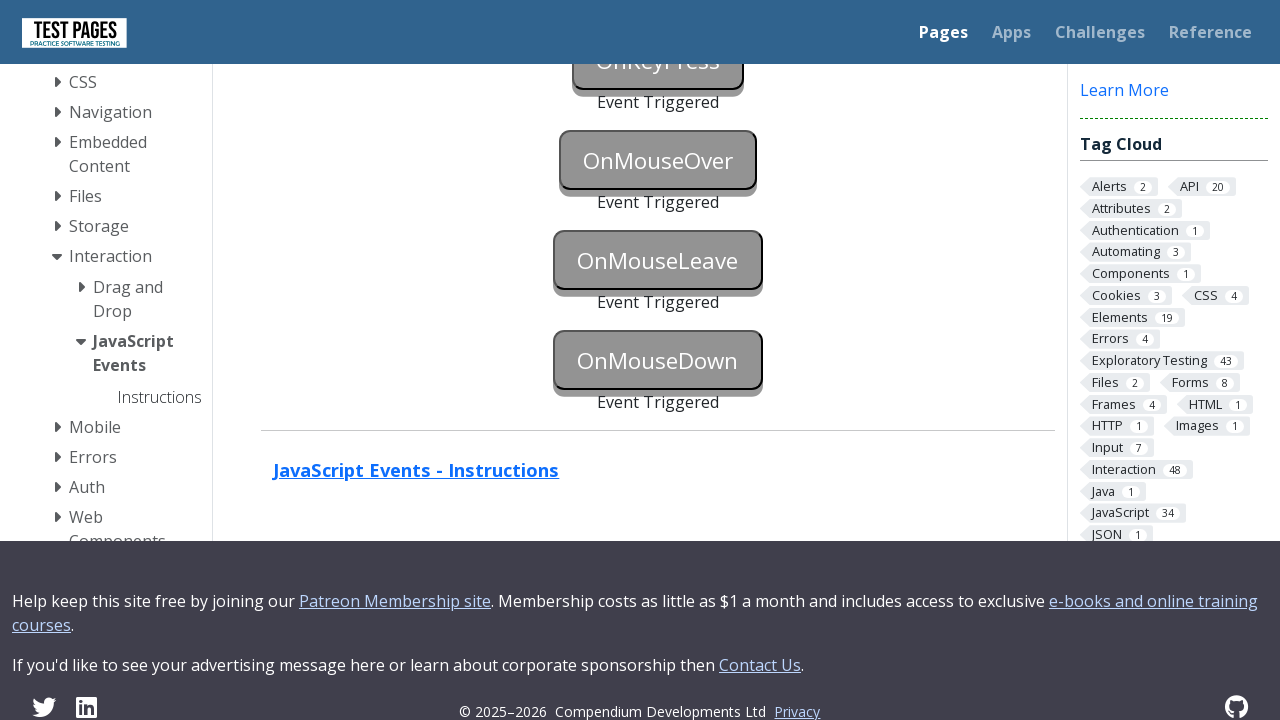

Verified that 11 events were triggered
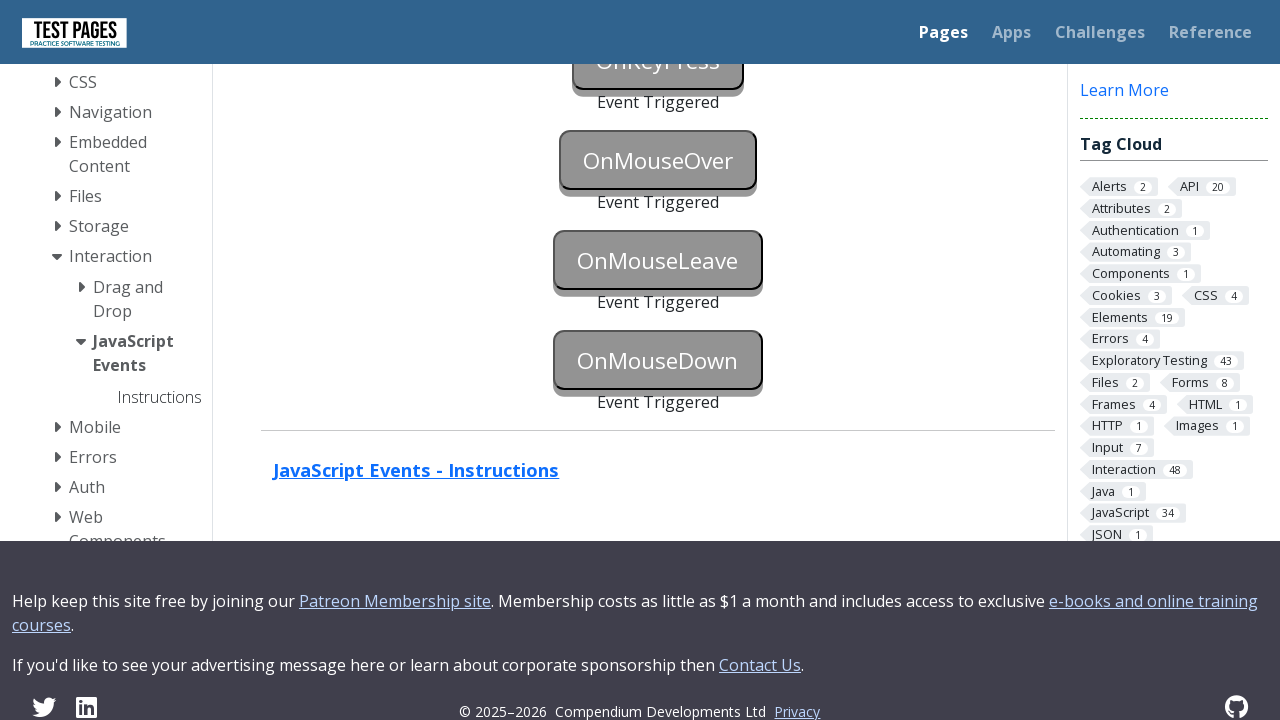

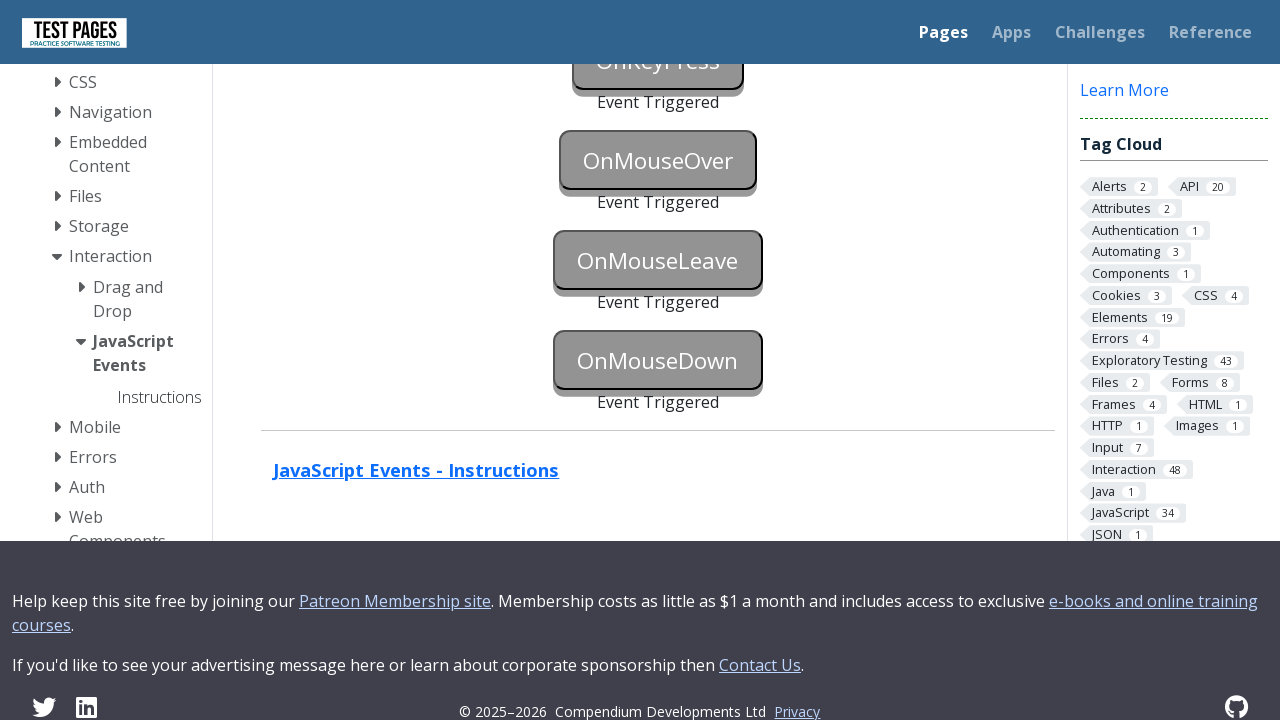